Tests JavaScript alert handling by clicking a button that triggers an alert, then accepting the alert dialog.

Starting URL: http://www.tizag.com/javascriptT/javascriptalert.php

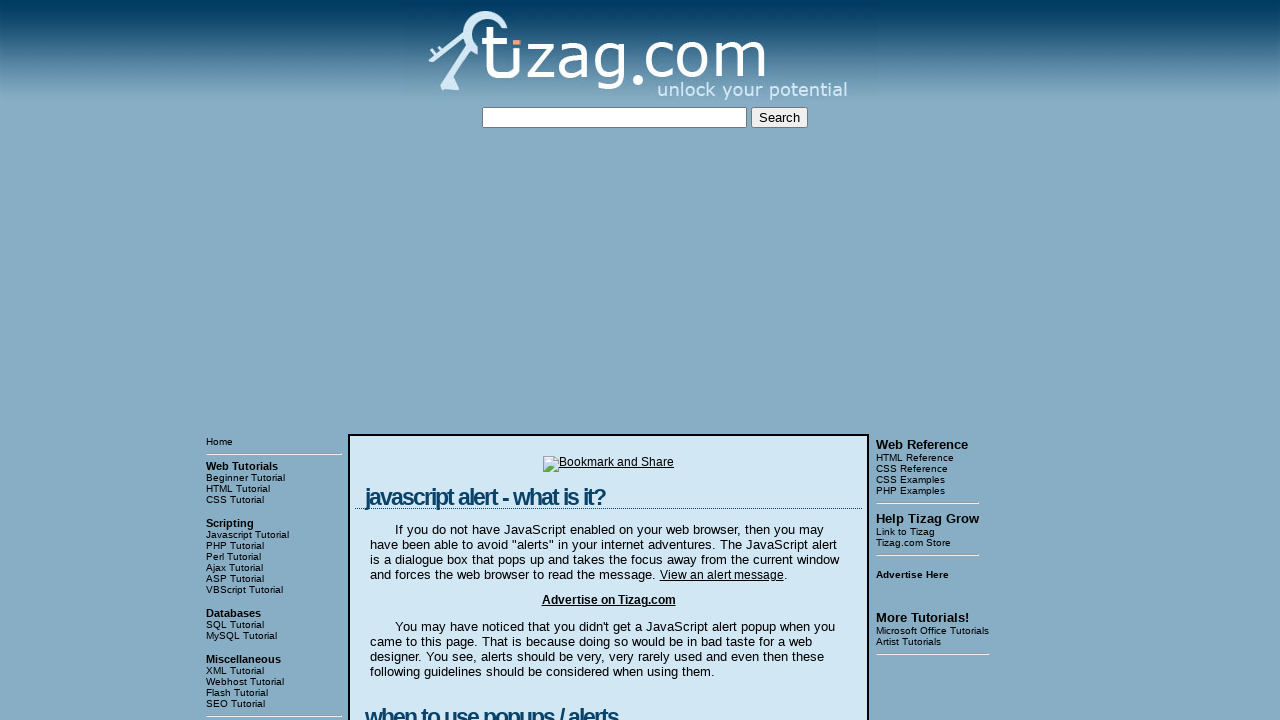

Registered dialog handler to accept alerts
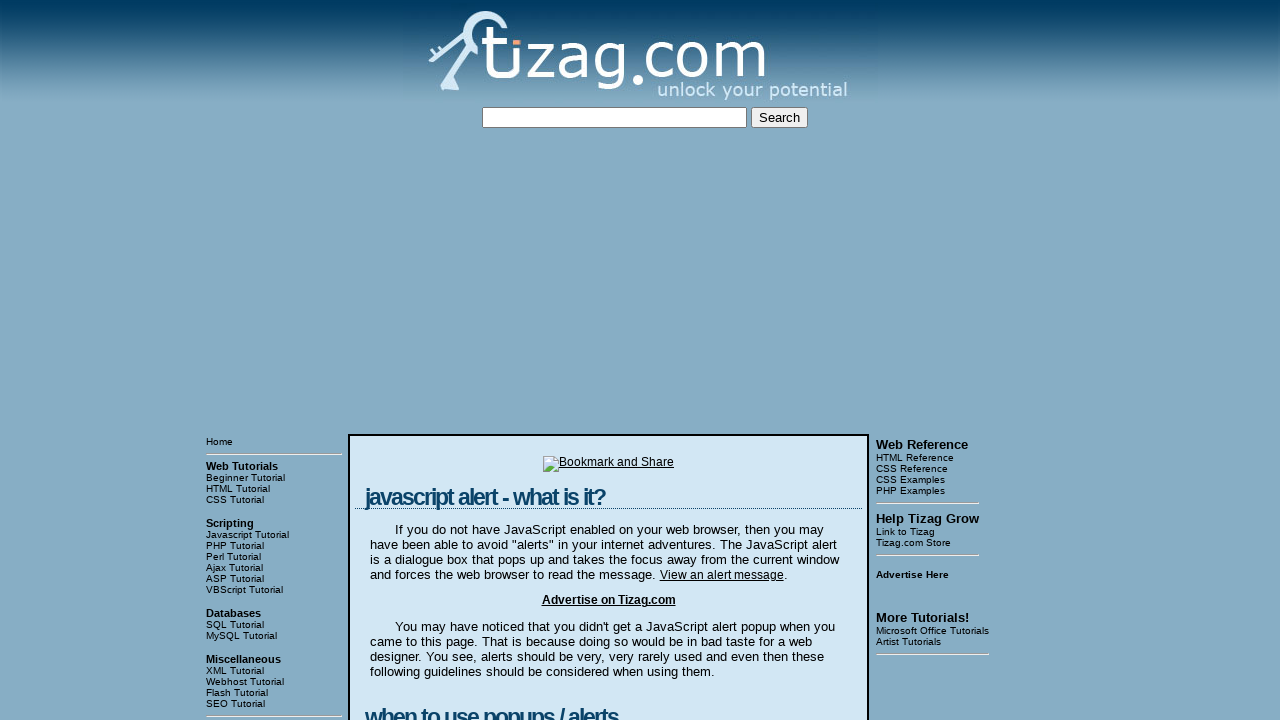

Clicked button to trigger JavaScript alert at (428, 361) on xpath=//table[3]//tr[1]/td[2]//div[4]/form/input
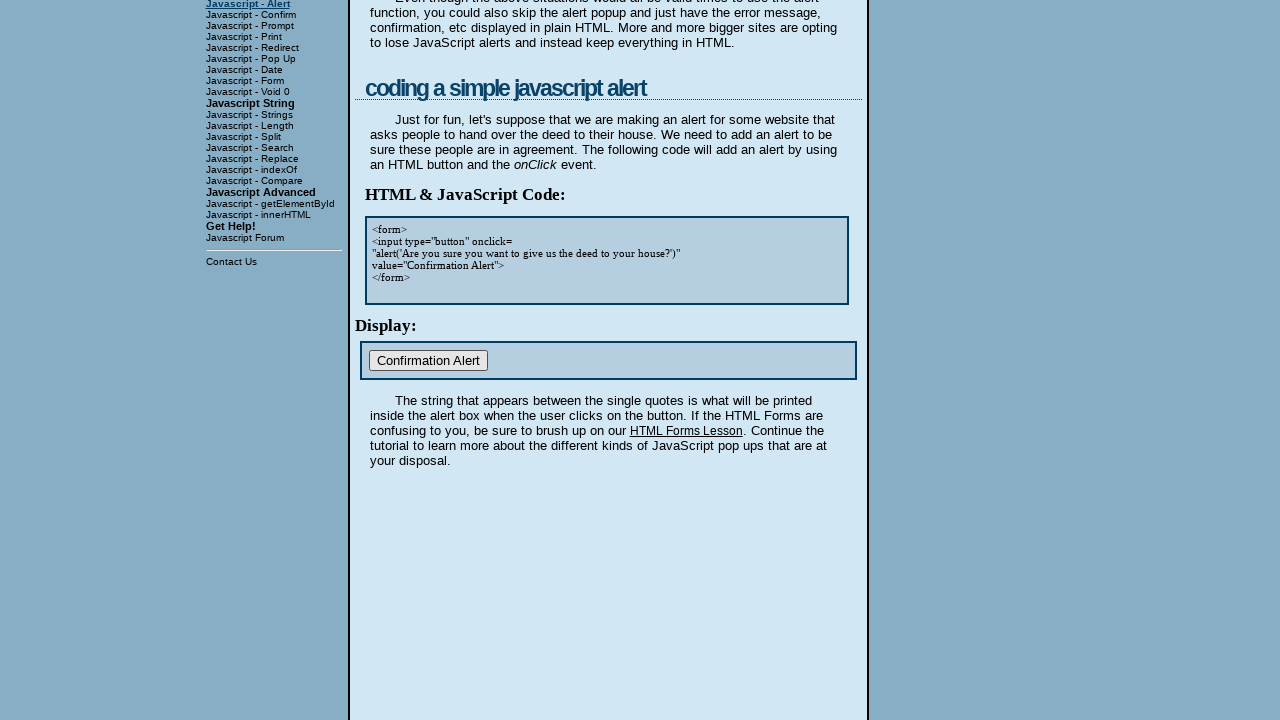

Alert dialog was accepted and interaction completed
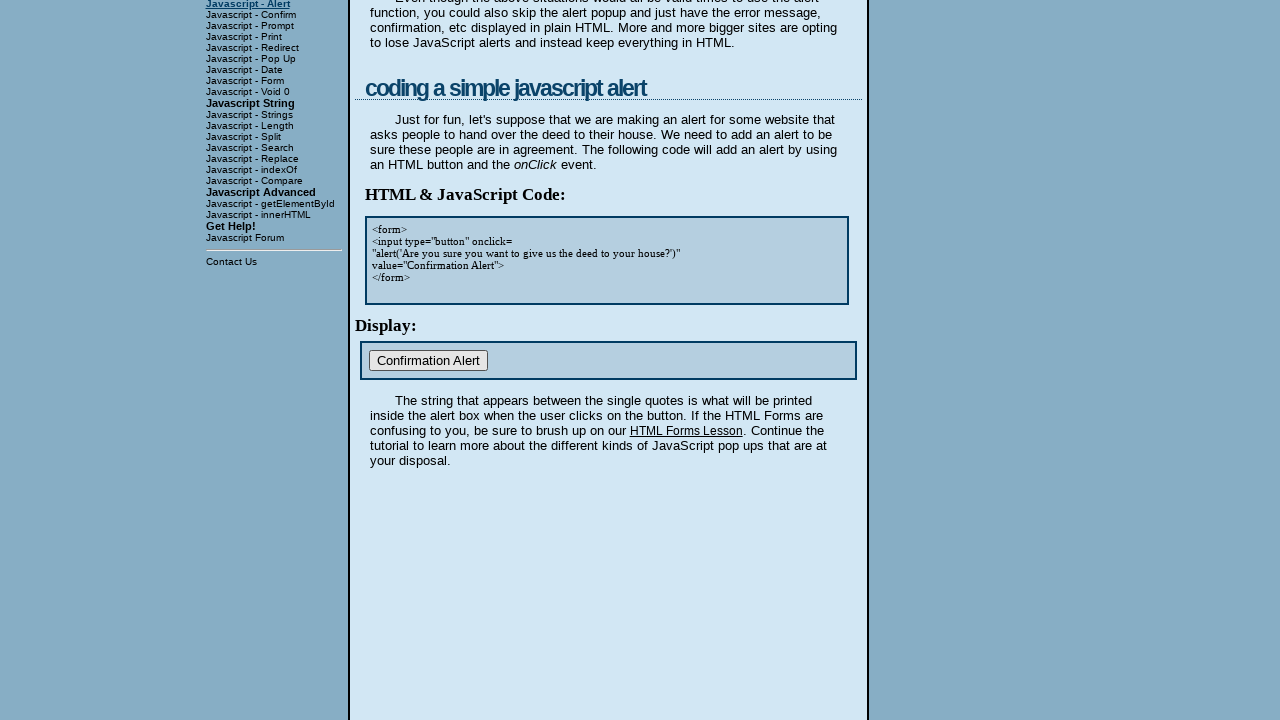

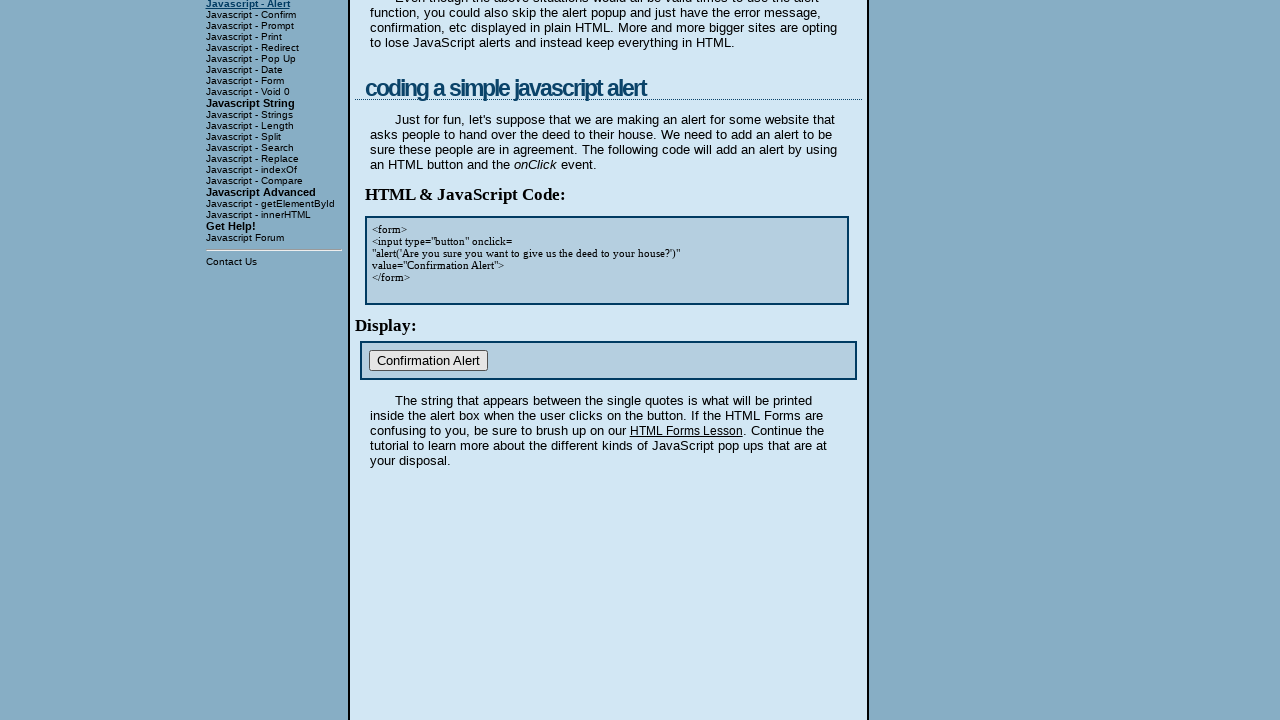